Tests filtering functionality including Active, Completed, and All views with browser navigation

Starting URL: https://demo.playwright.dev/todomvc

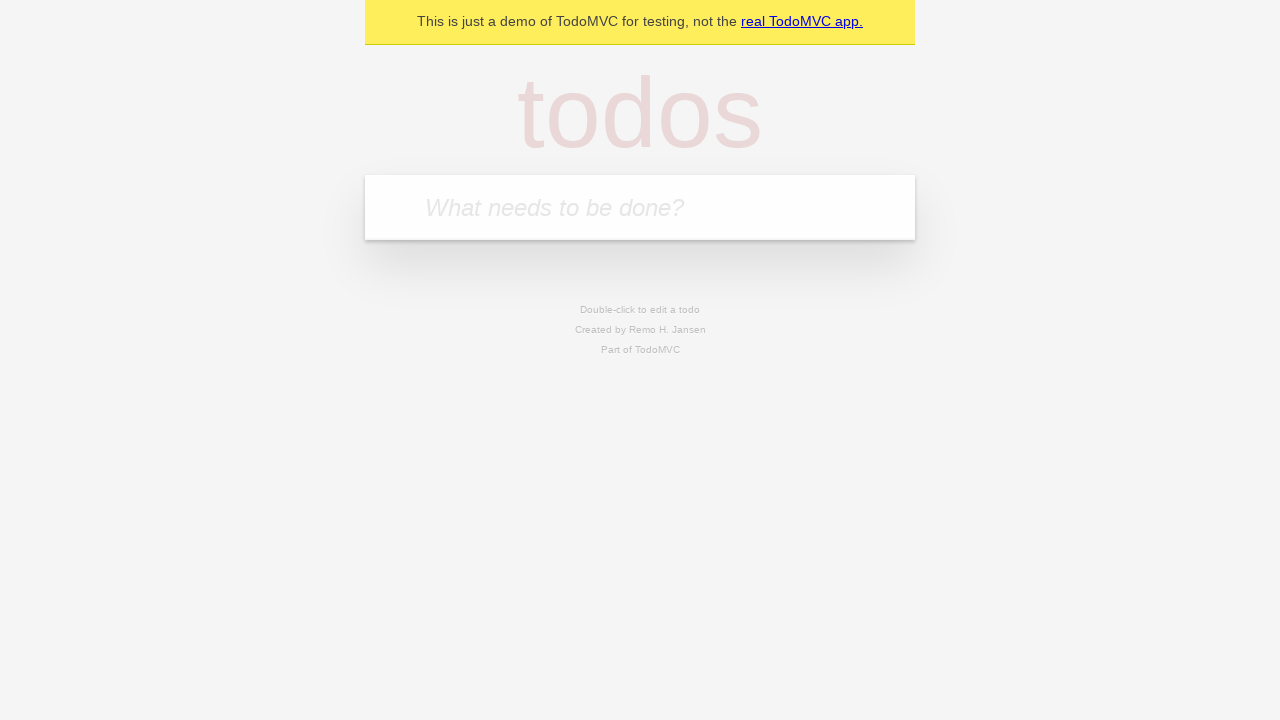

Filled todo input with 'buy some cheese' on internal:attr=[placeholder="What needs to be done?"i]
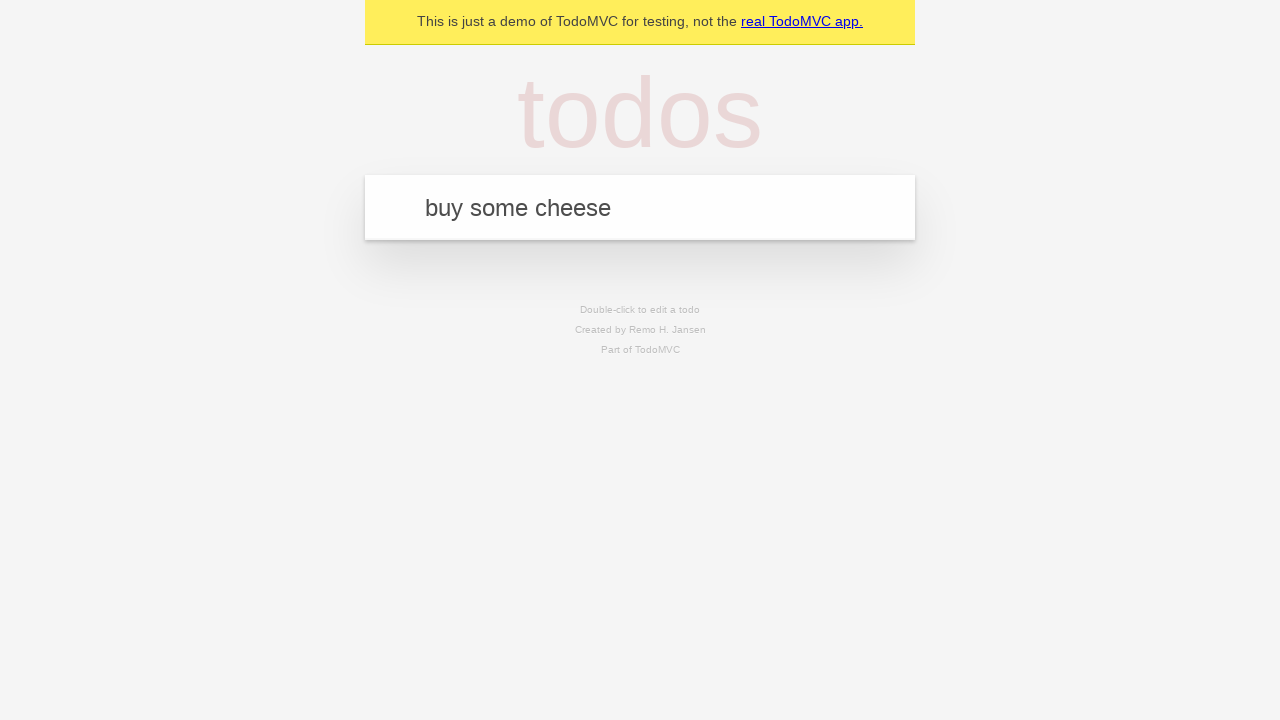

Pressed Enter to create first todo item on internal:attr=[placeholder="What needs to be done?"i]
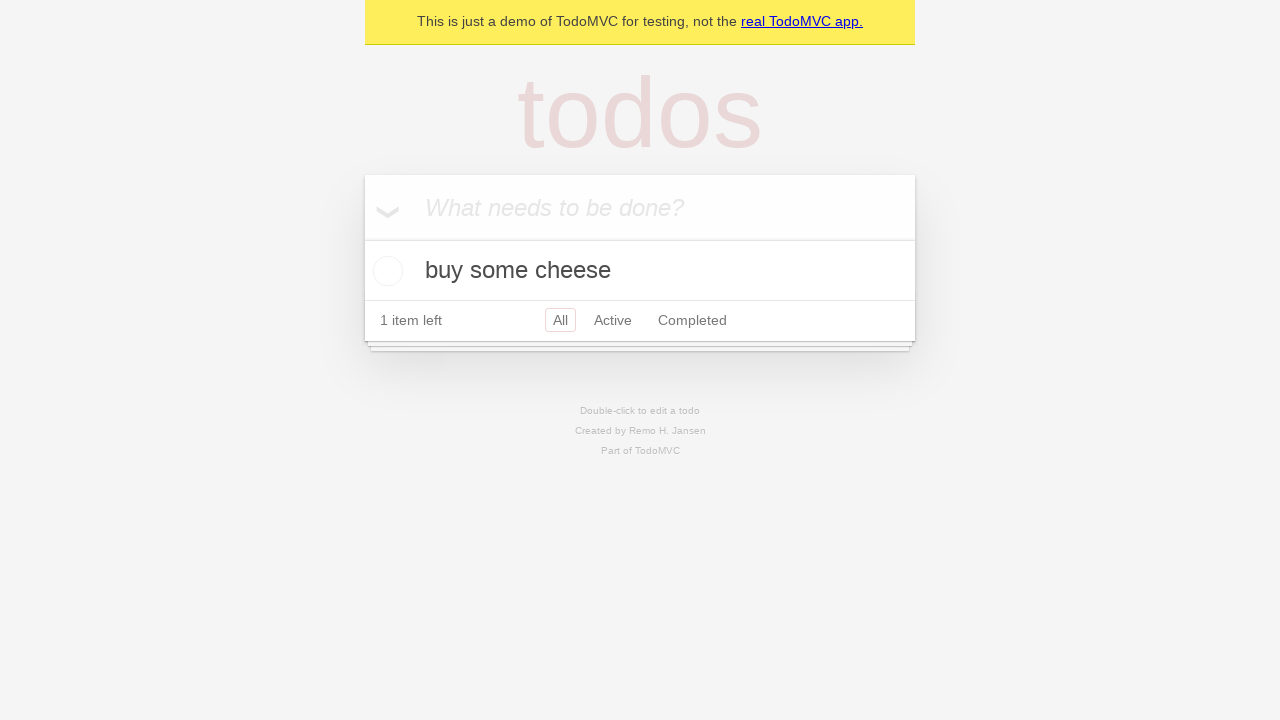

Filled todo input with 'feed the cat' on internal:attr=[placeholder="What needs to be done?"i]
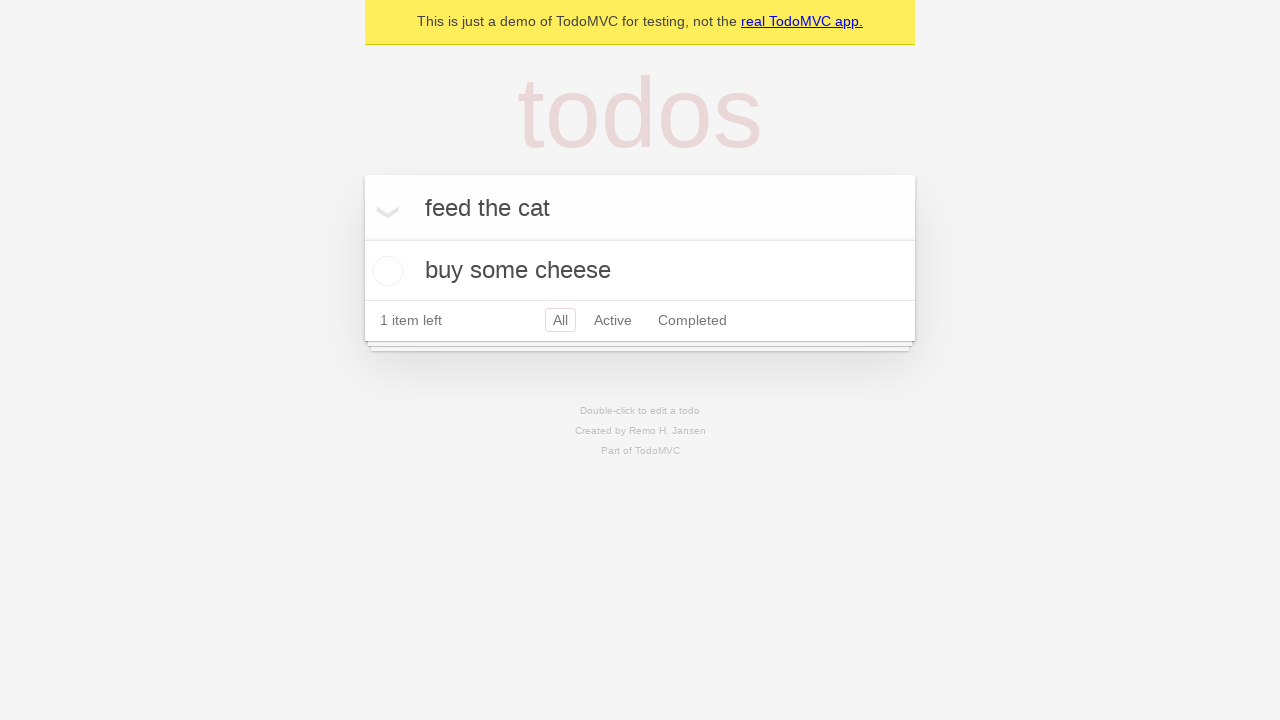

Pressed Enter to create second todo item on internal:attr=[placeholder="What needs to be done?"i]
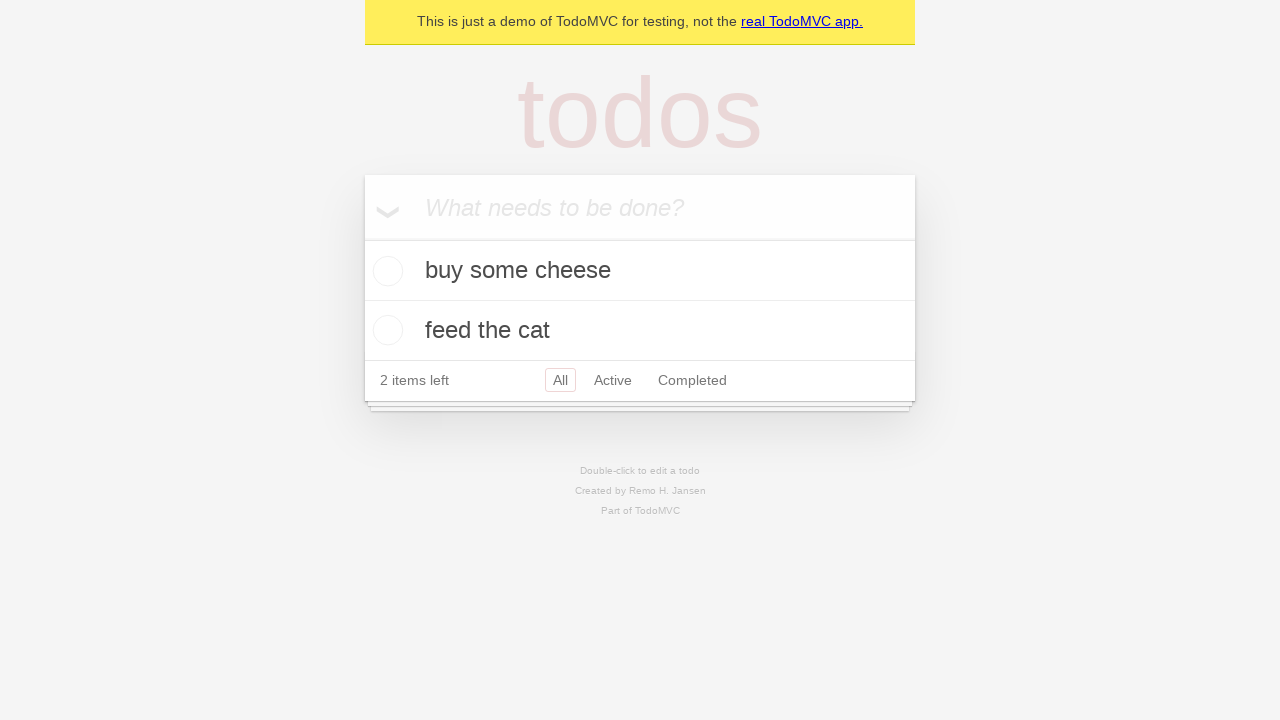

Filled todo input with 'book a doctors appointment' on internal:attr=[placeholder="What needs to be done?"i]
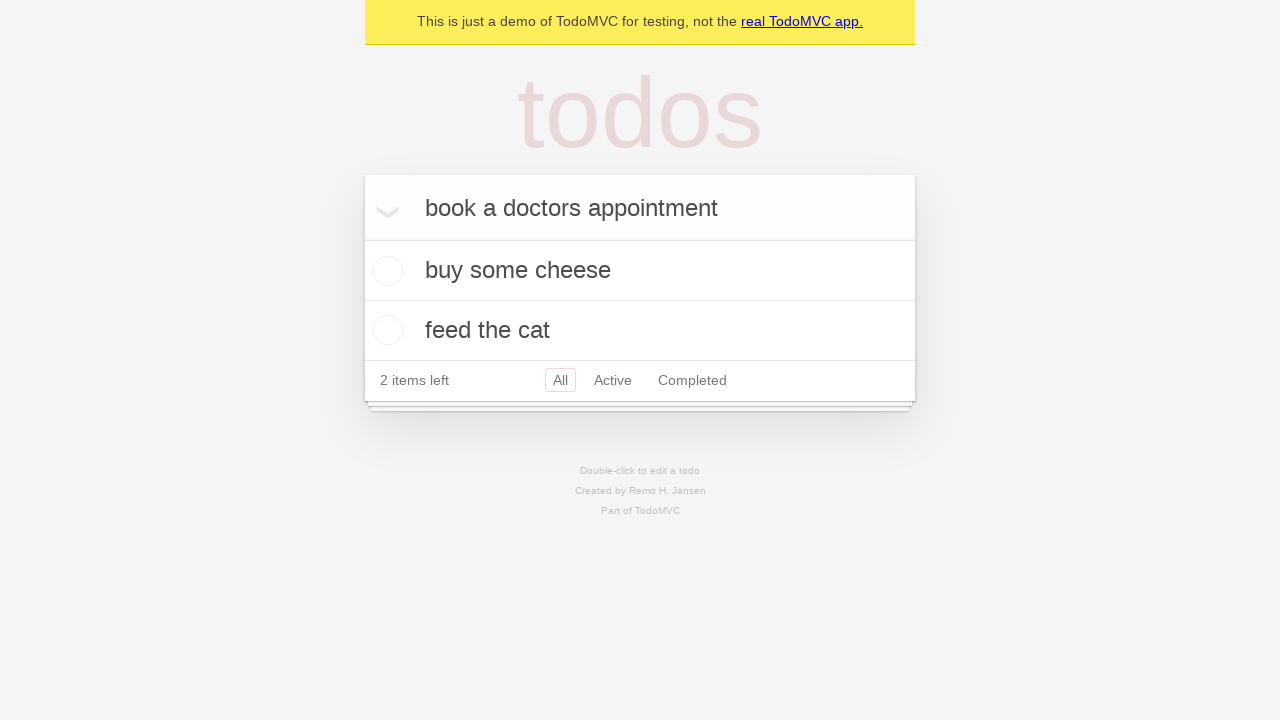

Pressed Enter to create third todo item on internal:attr=[placeholder="What needs to be done?"i]
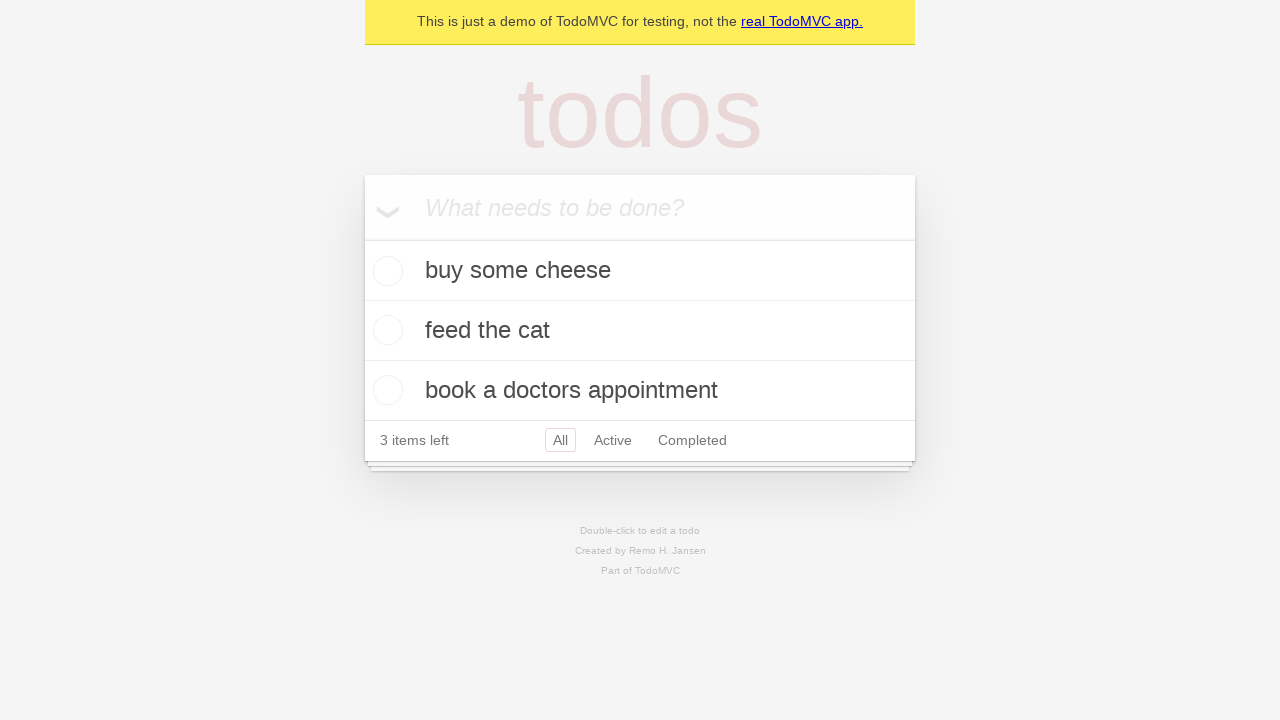

Checked the second todo item as completed at (385, 330) on .todo-list li .toggle >> nth=1
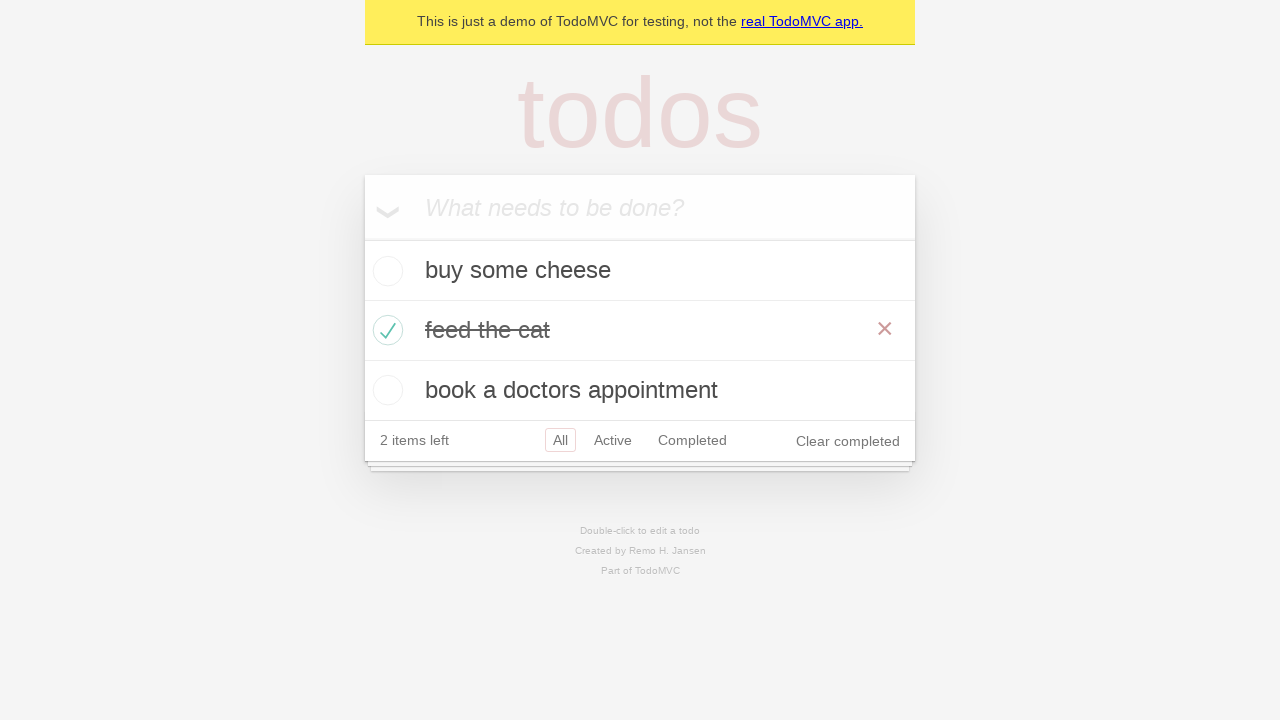

Clicked Active filter to display only active items at (613, 440) on internal:role=link[name="Active"i]
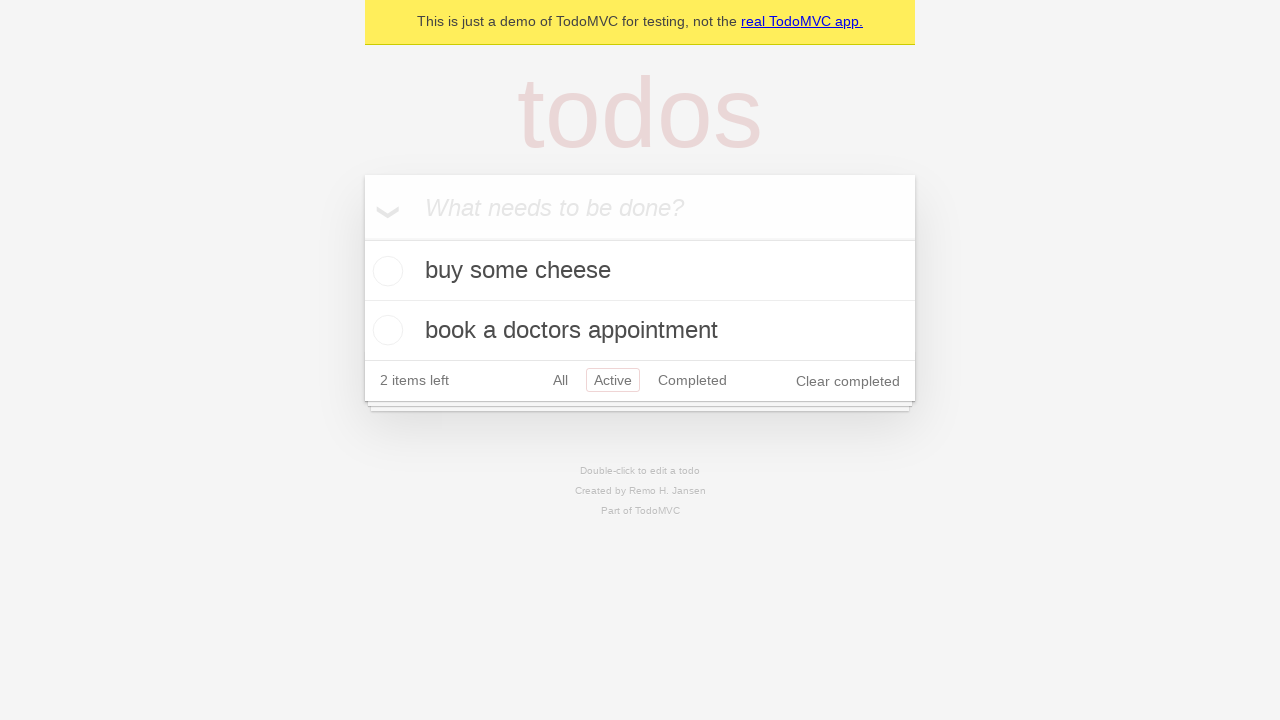

Waited for Active filter to display 2 active items
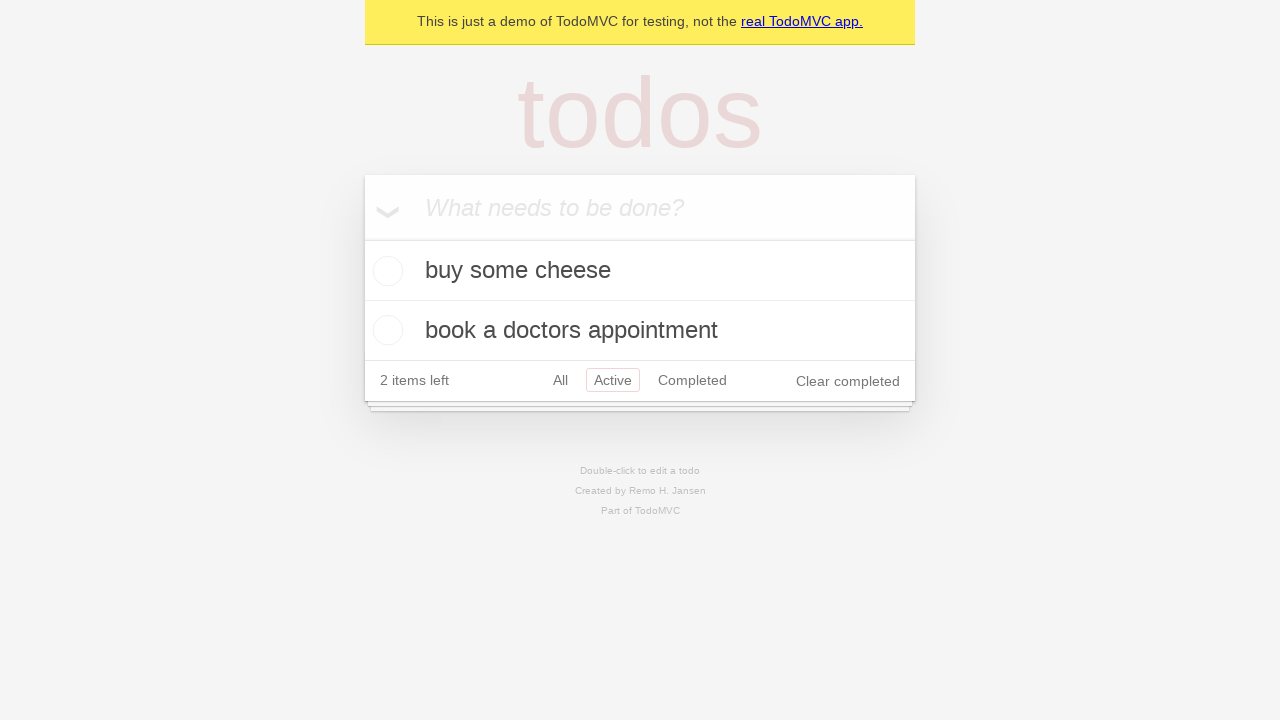

Clicked Completed filter to display only completed items at (692, 380) on internal:role=link[name="Completed"i]
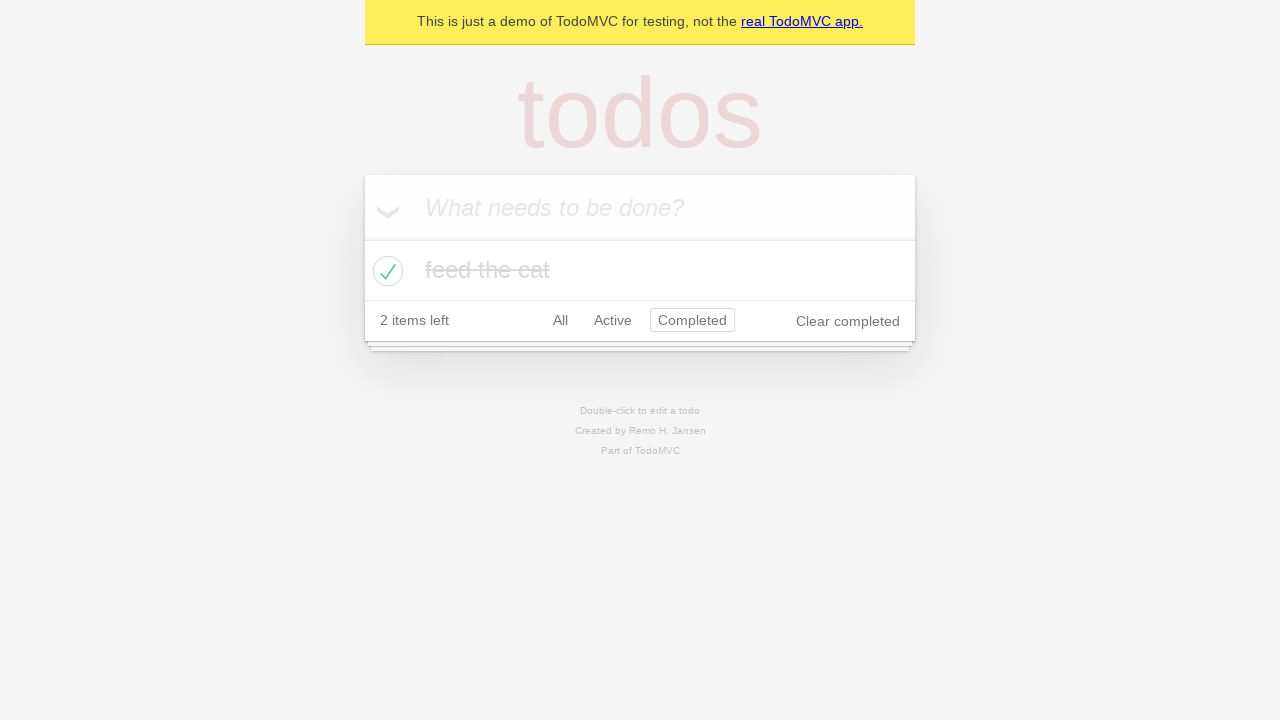

Clicked All filter to display all items at (560, 320) on internal:role=link[name="All"i]
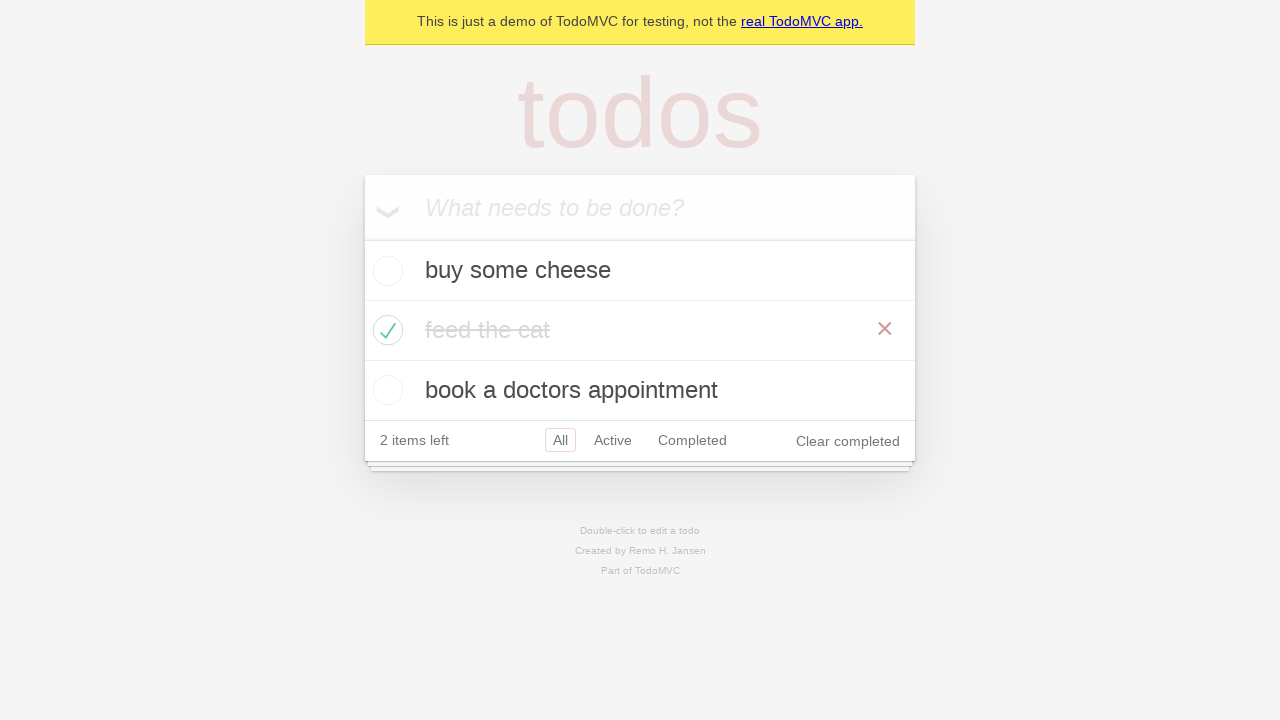

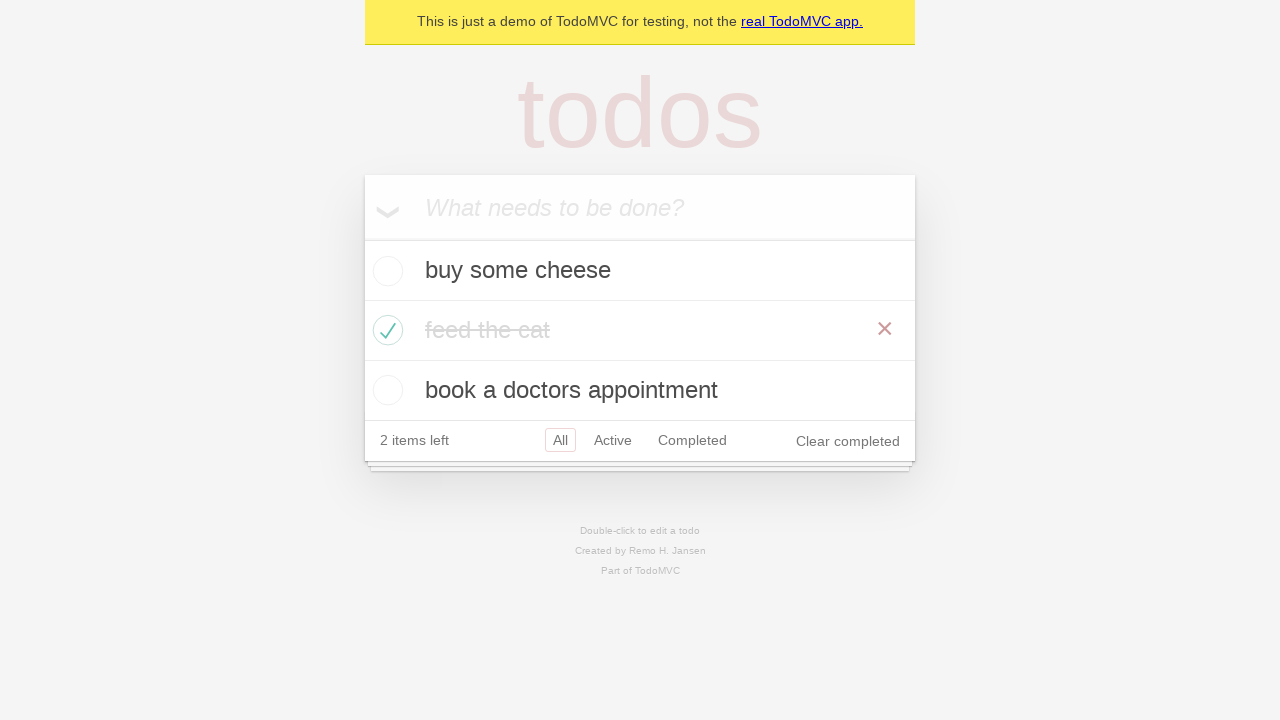